Tests confirm dialog functionality by filling a name and accepting the confirmation

Starting URL: https://rahulshettyacademy.com/AutomationPractice/

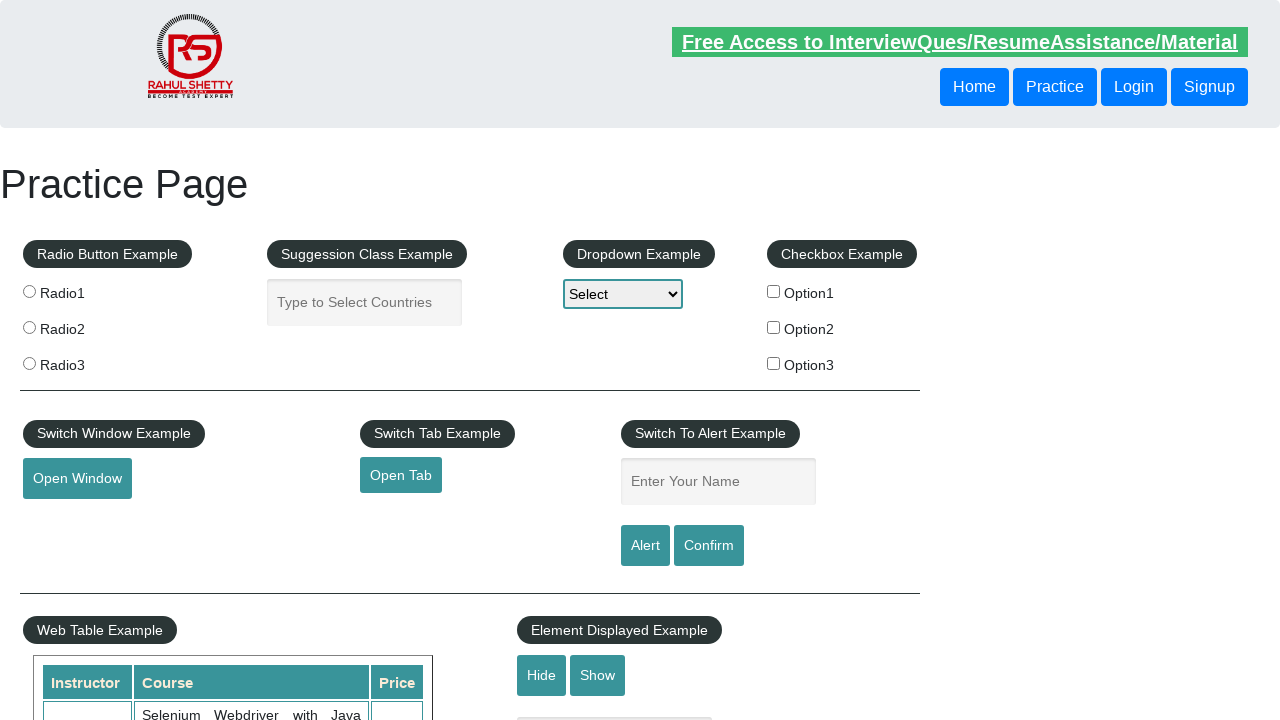

Filled name field with 'John Smith' on #name
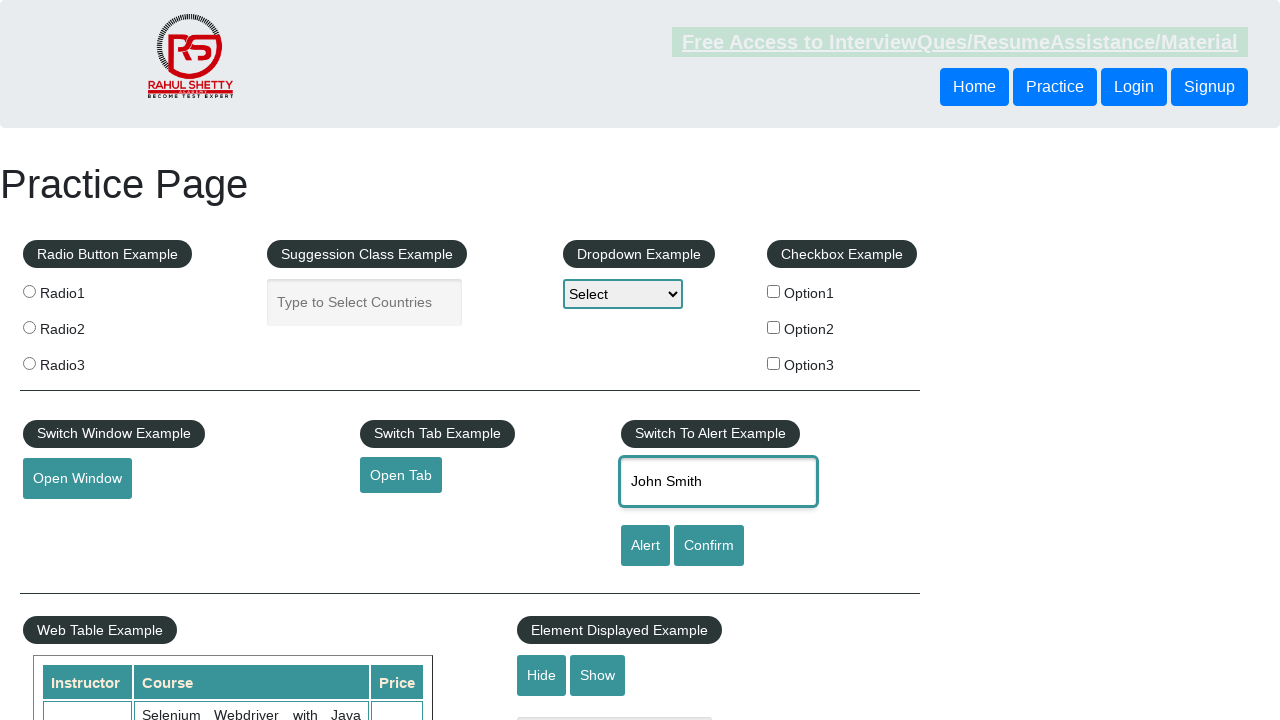

Set up dialog handler to accept confirm alerts
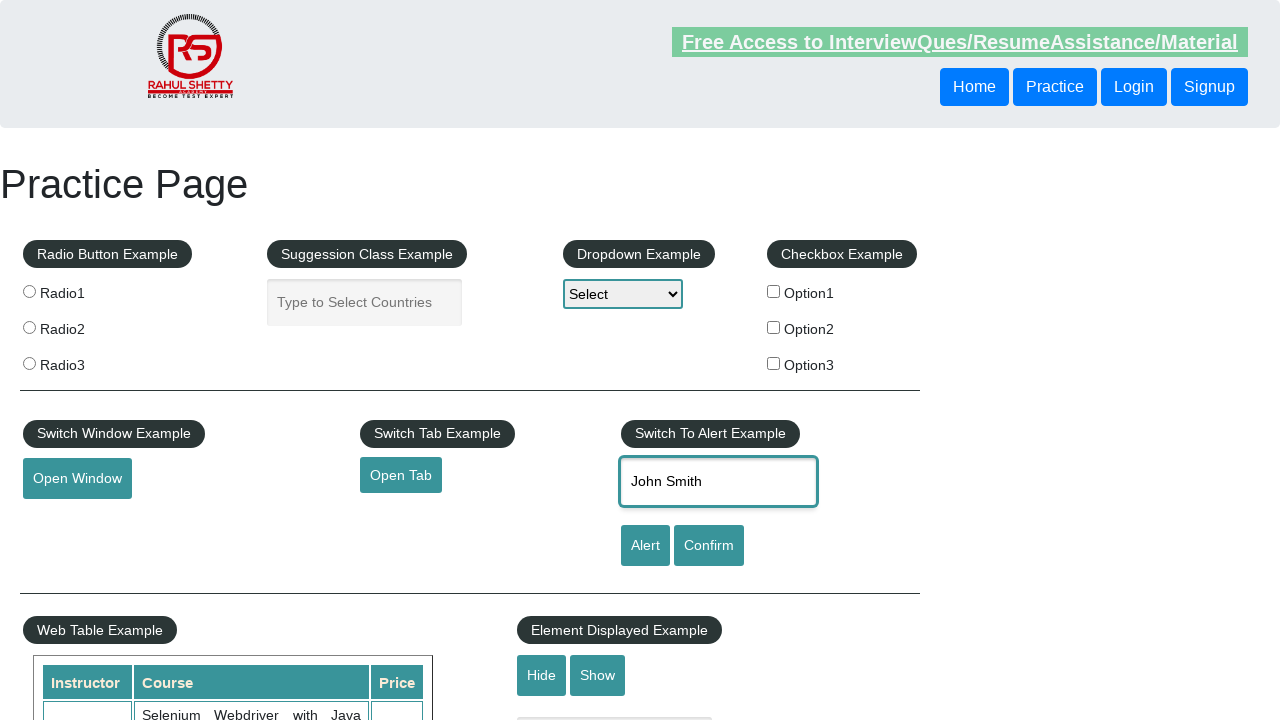

Clicked confirm button to trigger alert at (709, 546) on #confirmbtn
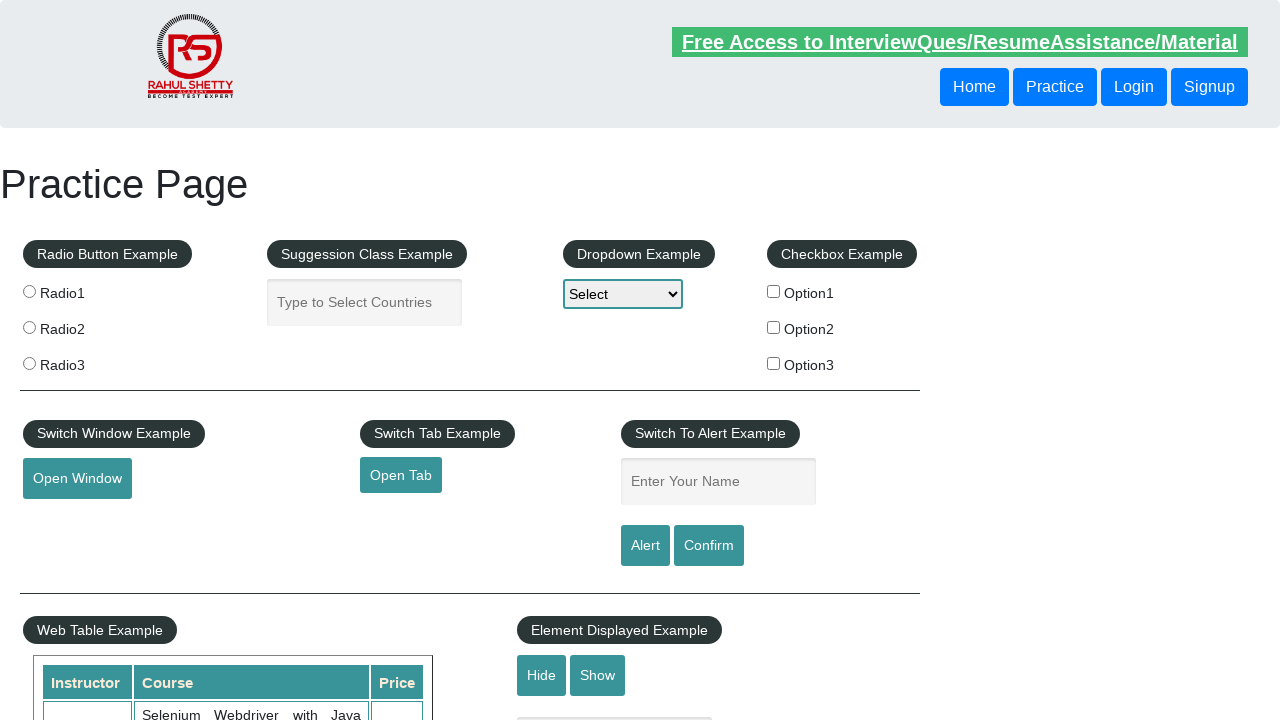

Waited 500ms for dialog to be processed
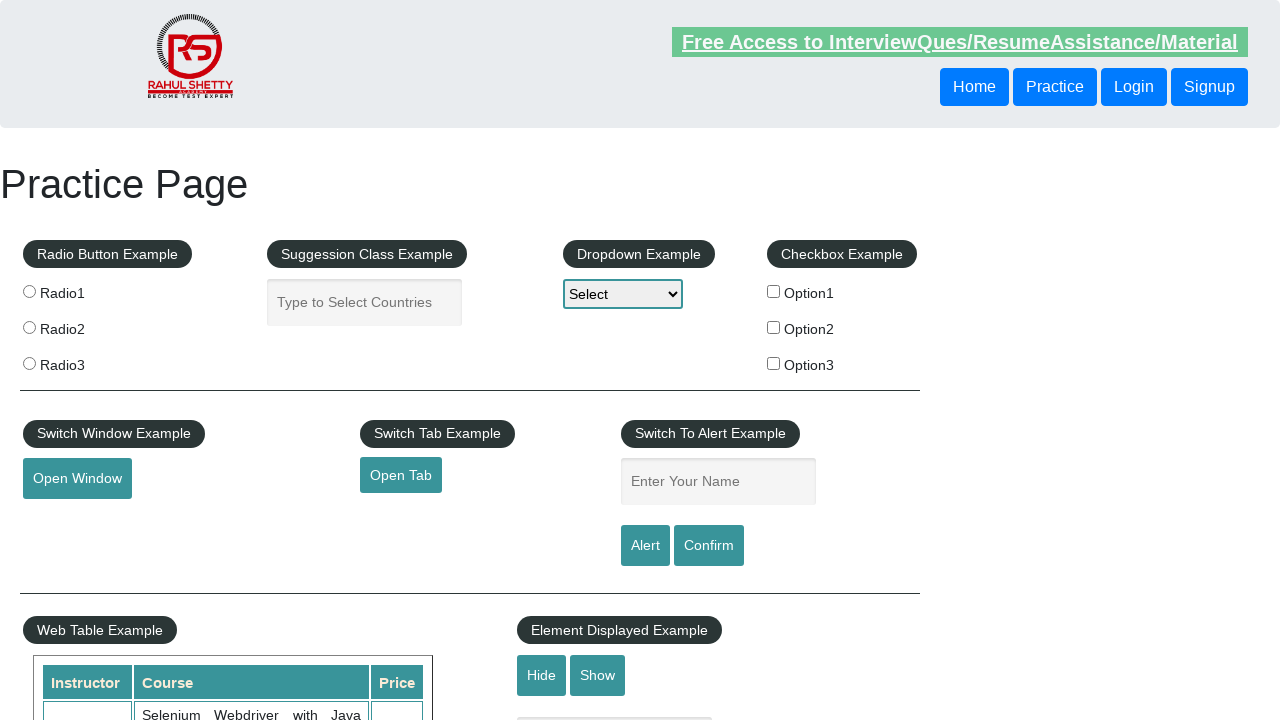

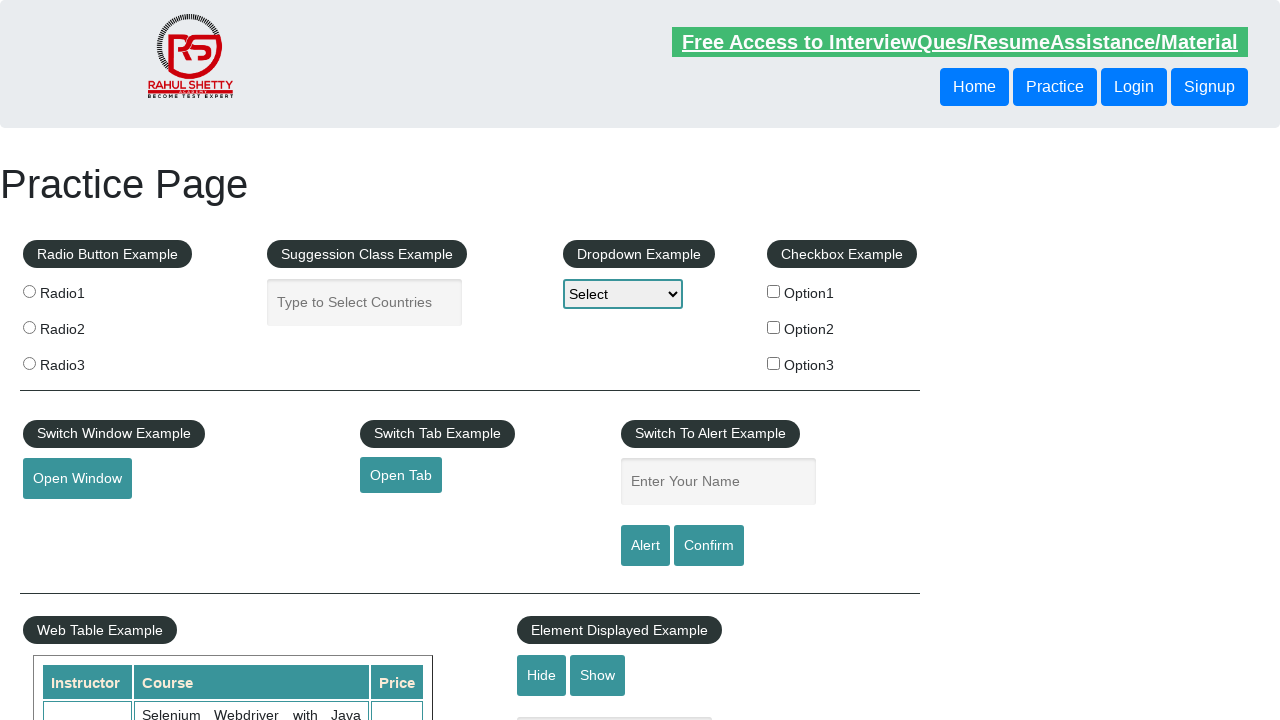